Tests browser navigation actions by clicking on 'About us' link, then using browser back, forward, and refresh navigation controls

Starting URL: https://krninformatix.com

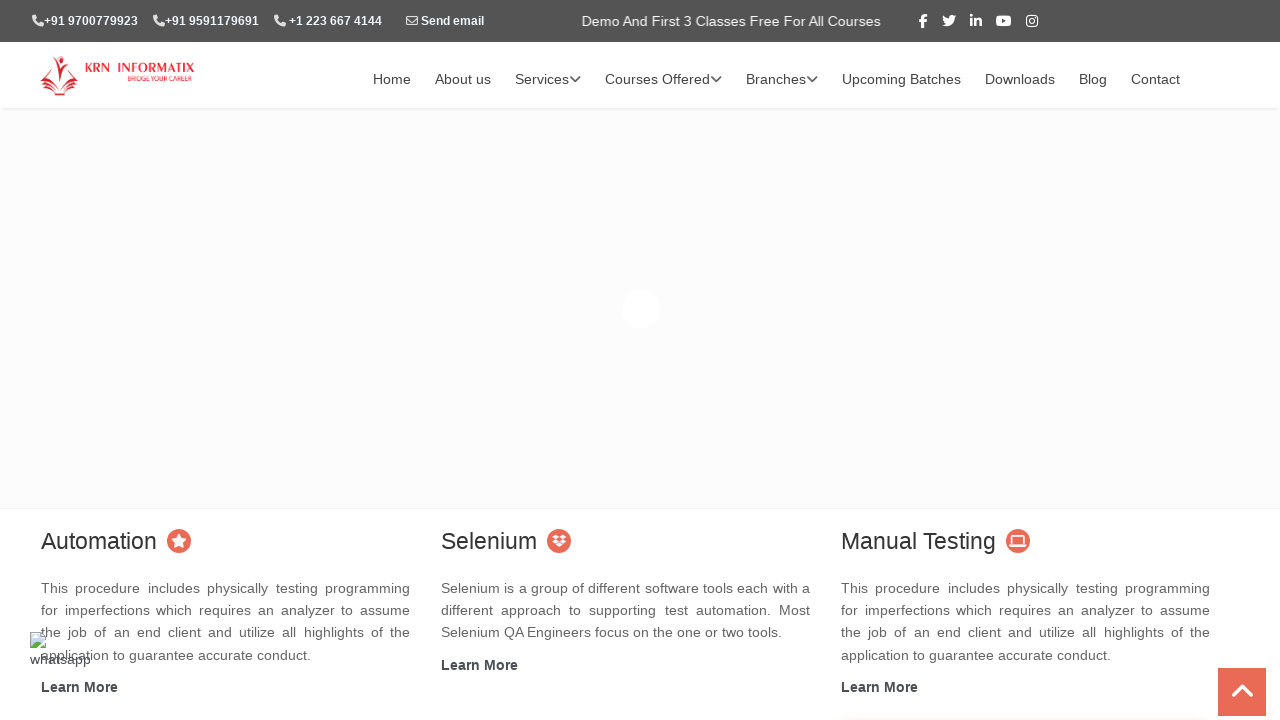

Clicked on 'About us' link at (463, 80) on xpath=//a[text()='About us']
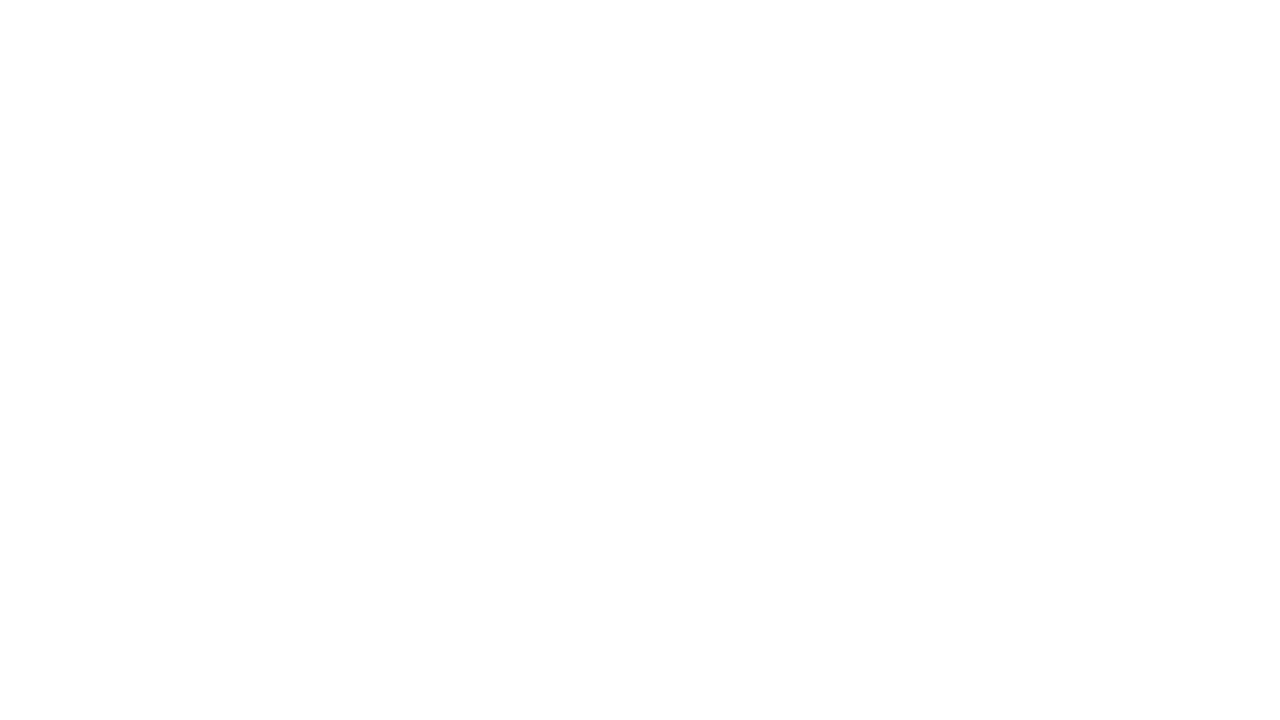

Waited for page to load after clicking 'About us' link
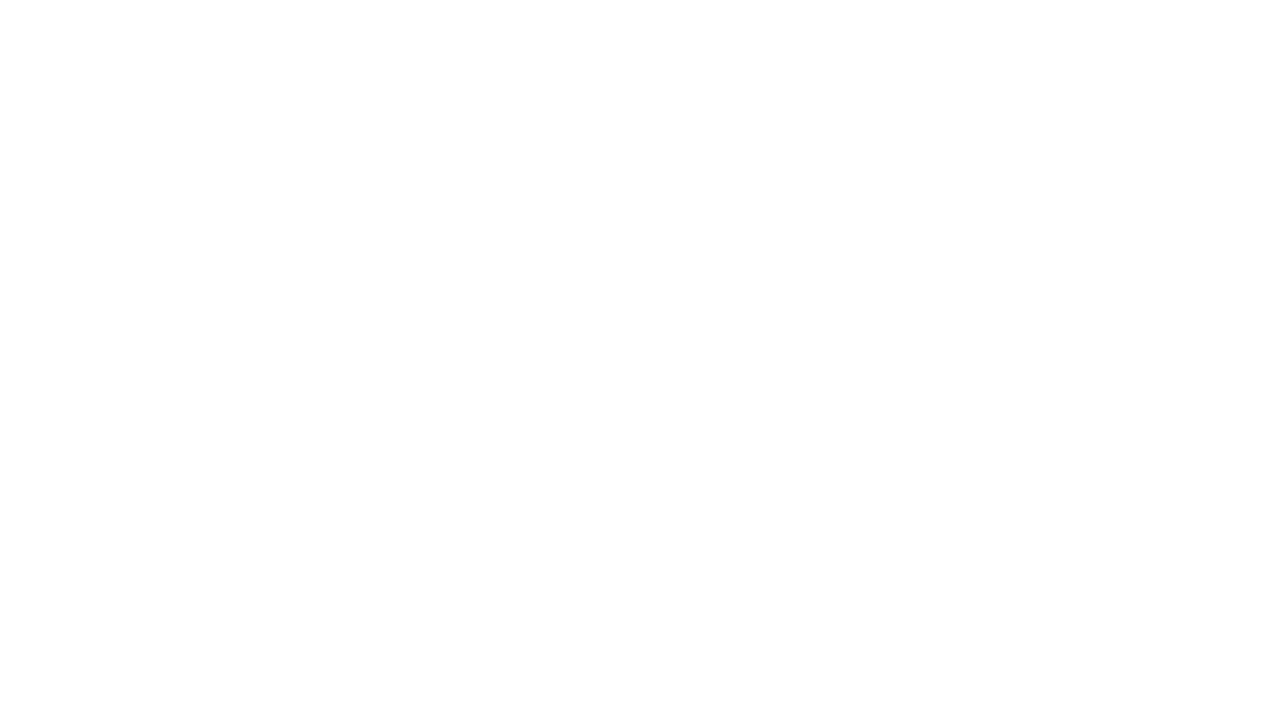

Navigated back to previous page using browser back button
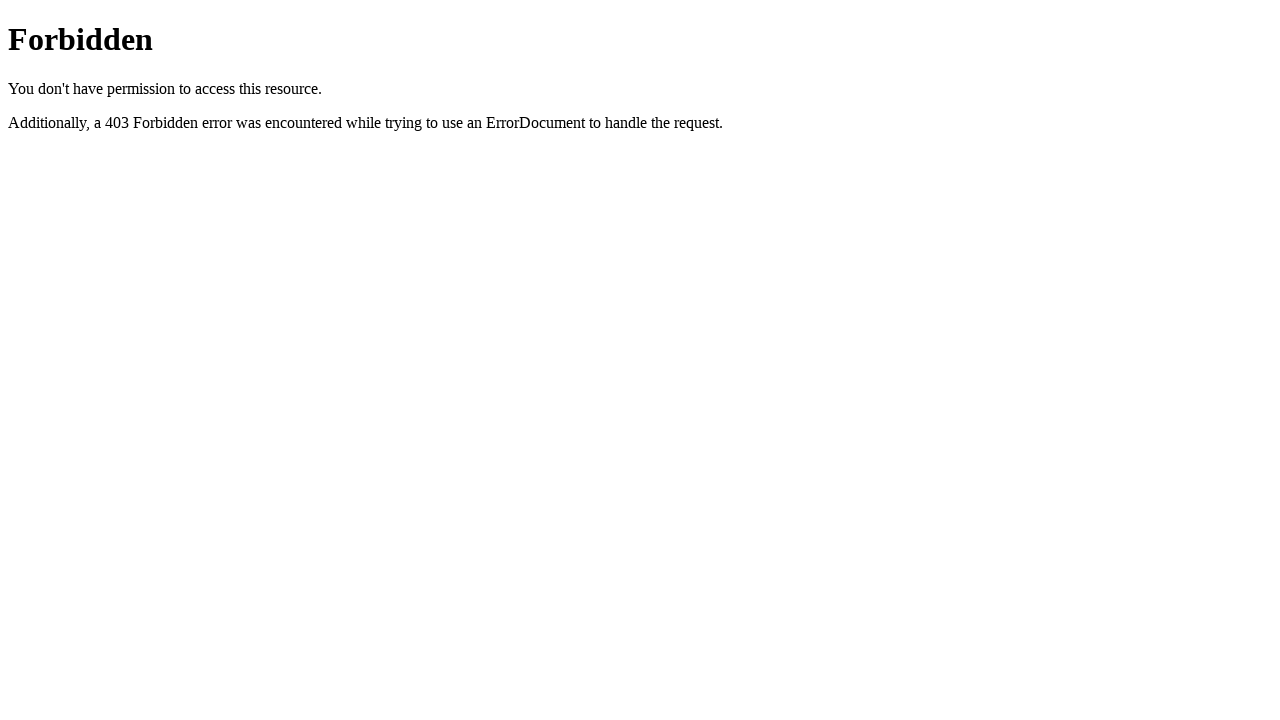

Waited for page to load after navigating back
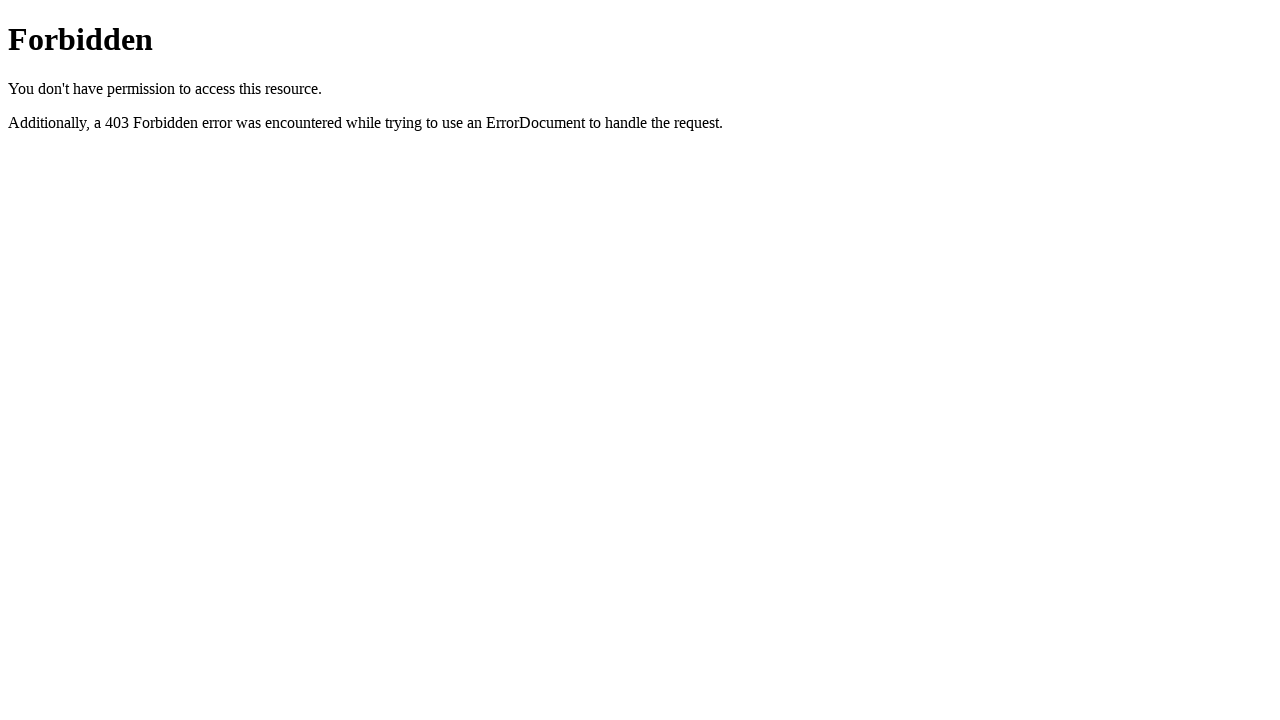

Navigated forward using browser forward button
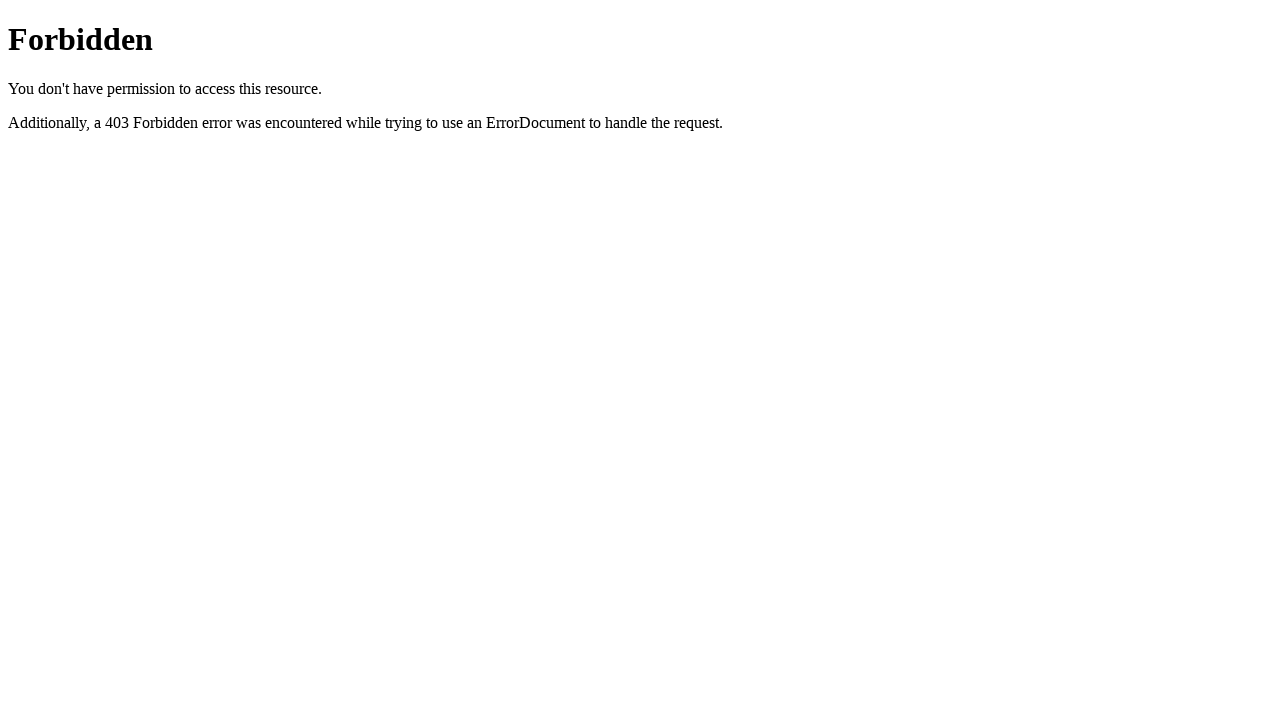

Waited for page to load after navigating forward
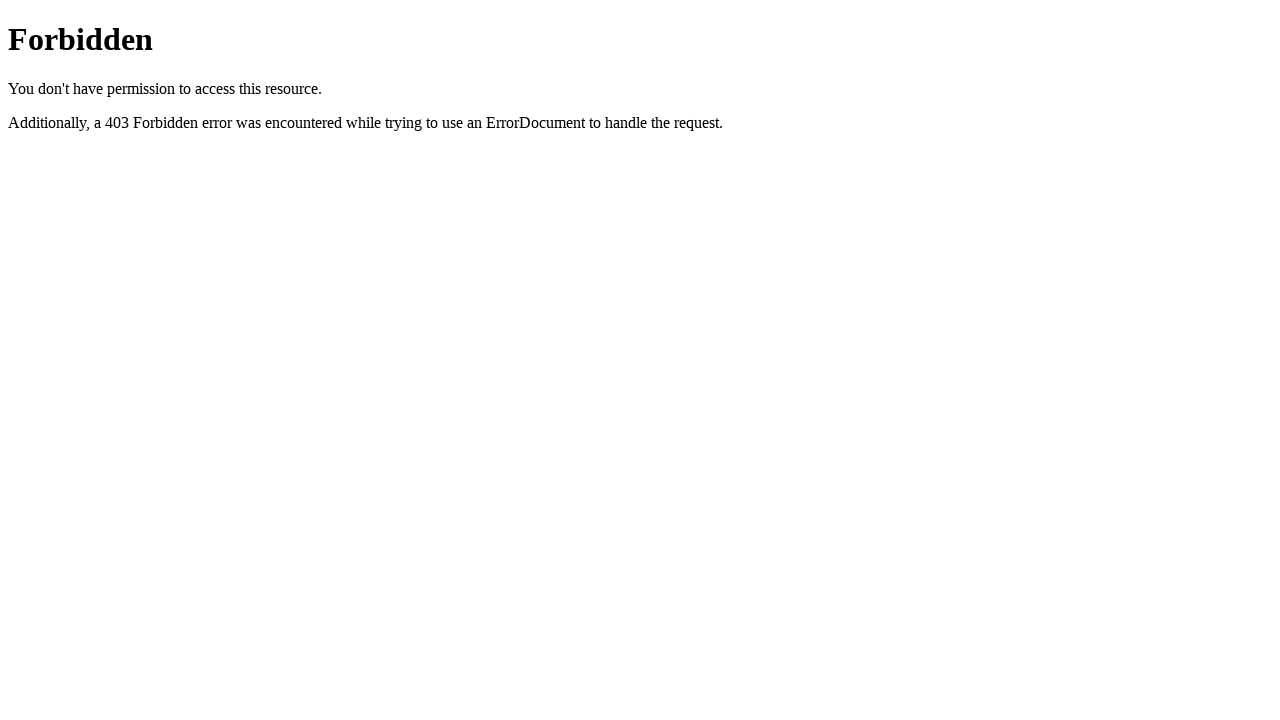

Refreshed the current page
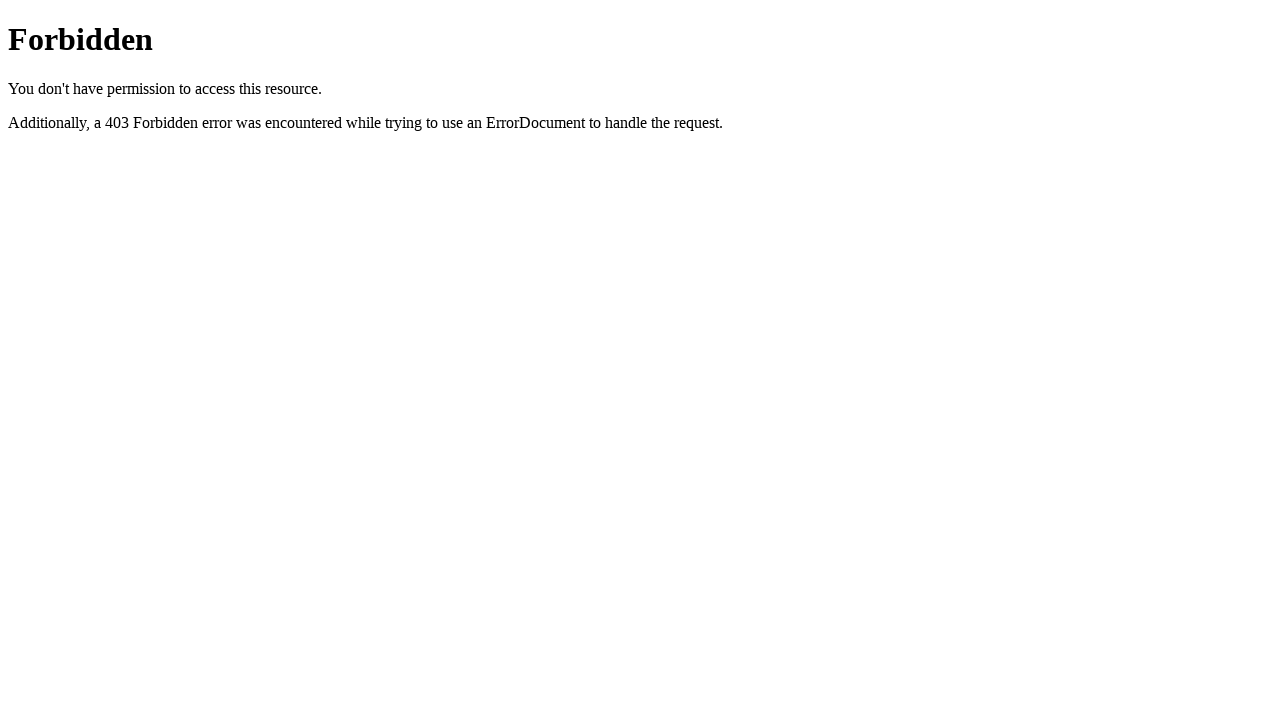

Waited for page to load after refresh
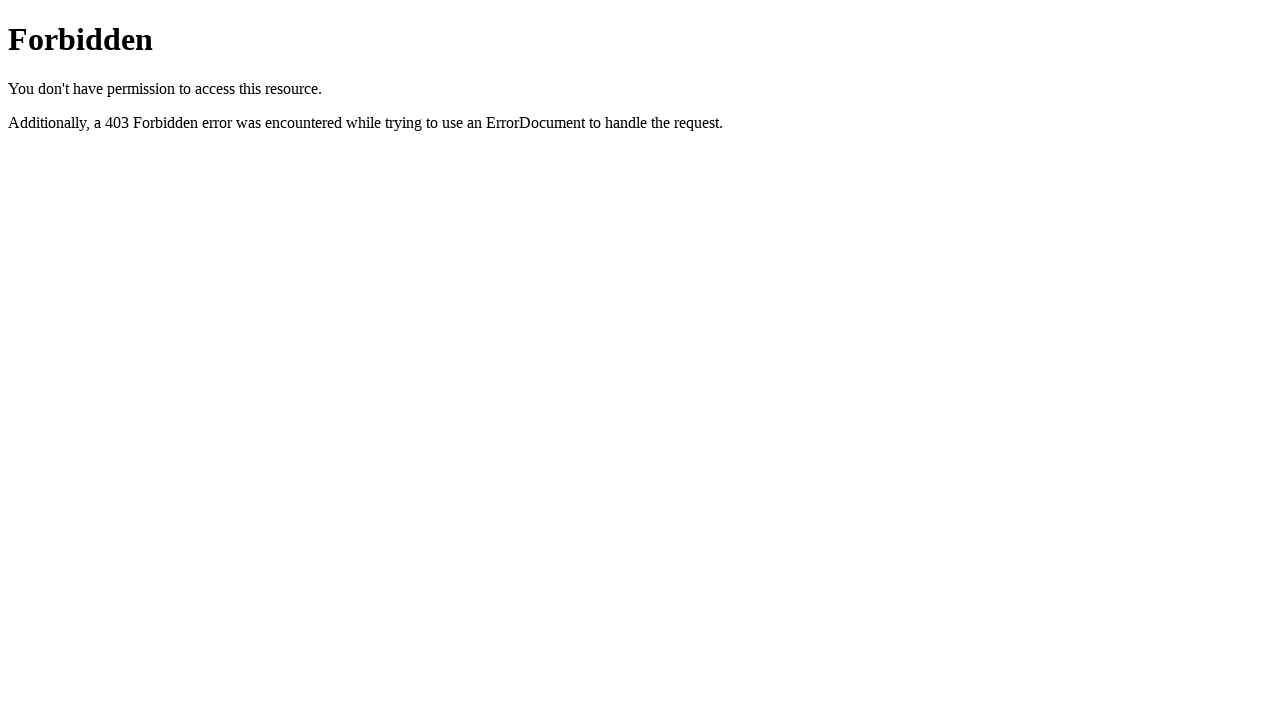

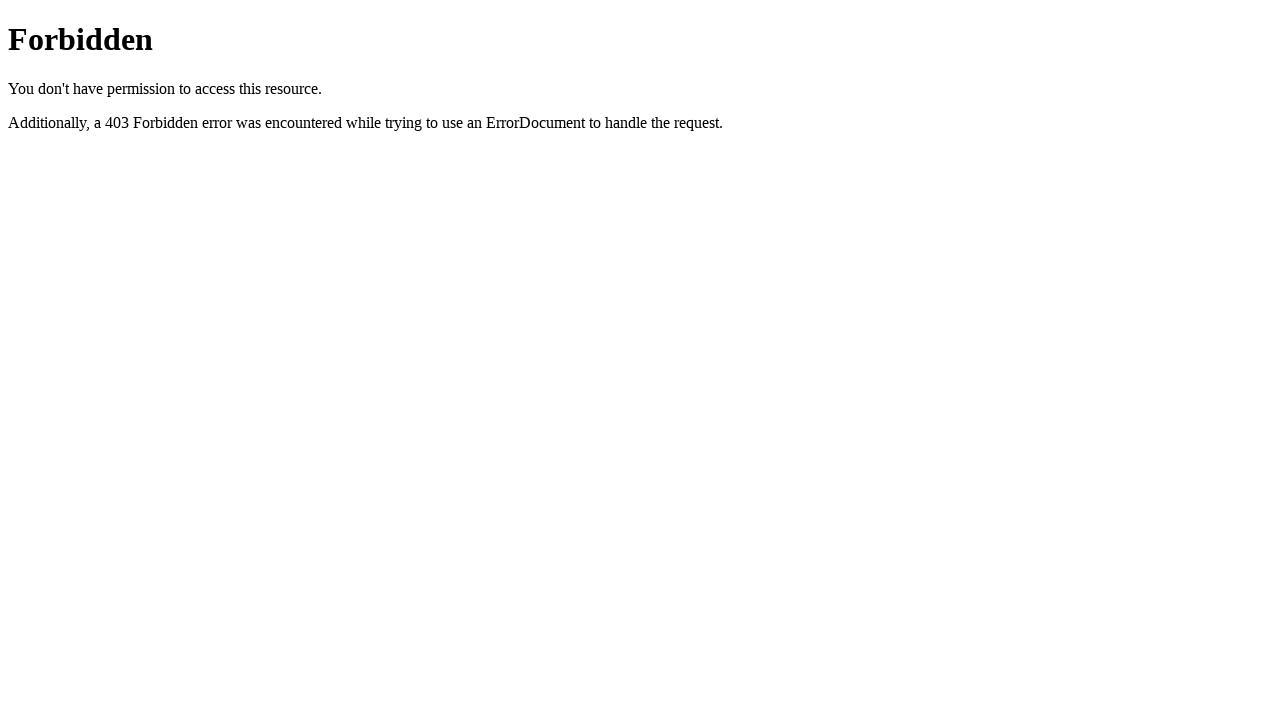